Tests a web form by entering text into a text box, clicking the submit button, and verifying the success message is displayed.

Starting URL: https://www.selenium.dev/selenium/web/web-form.html

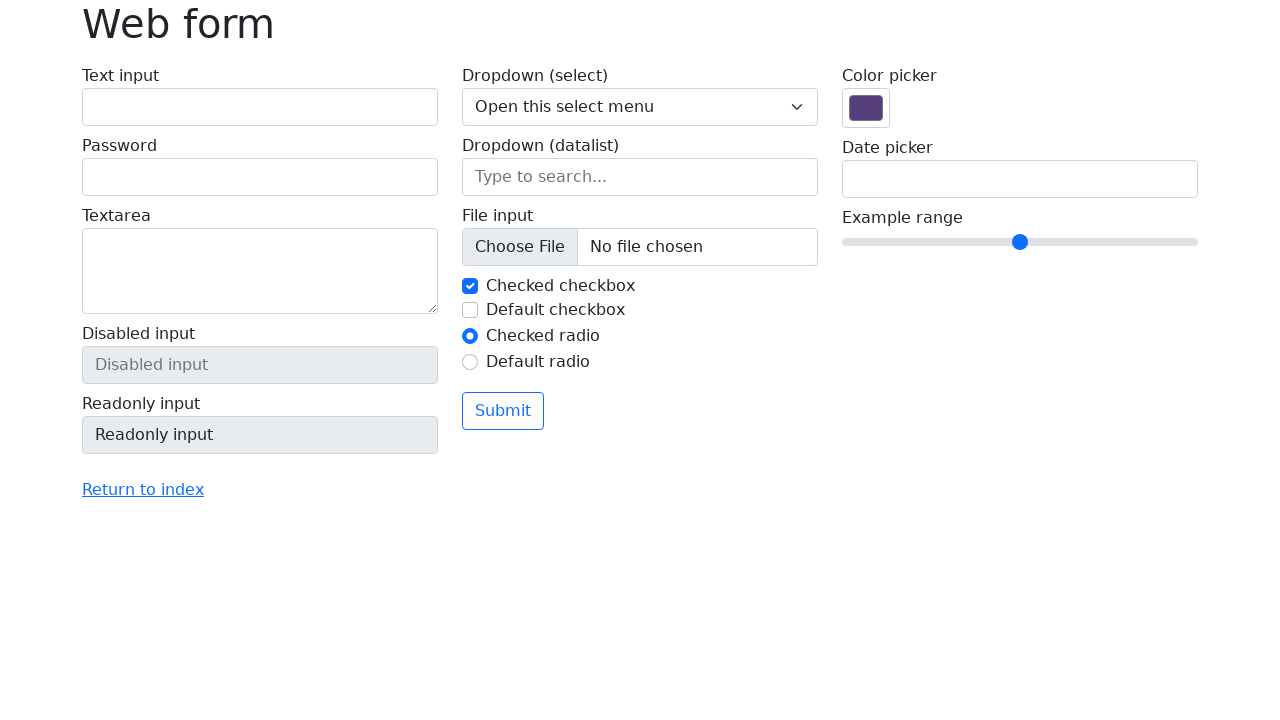

Filled text box with 'Selenium' on input[name='my-text']
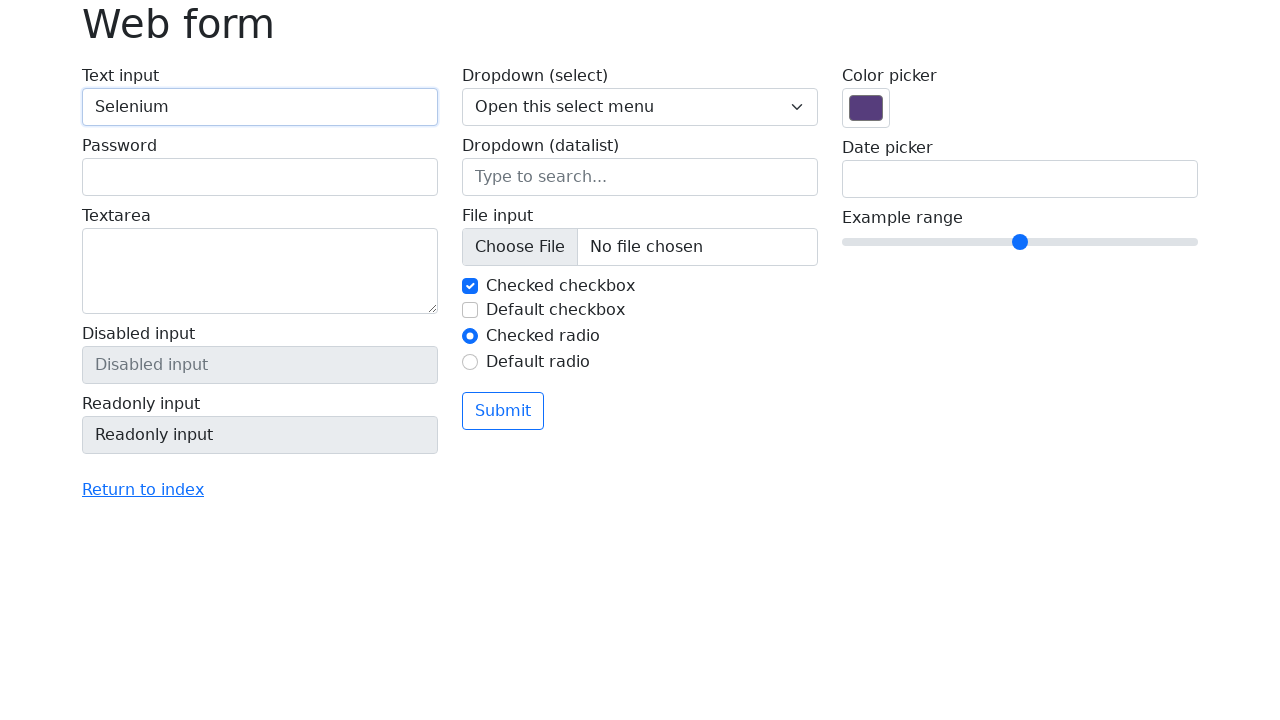

Clicked submit button at (503, 411) on button
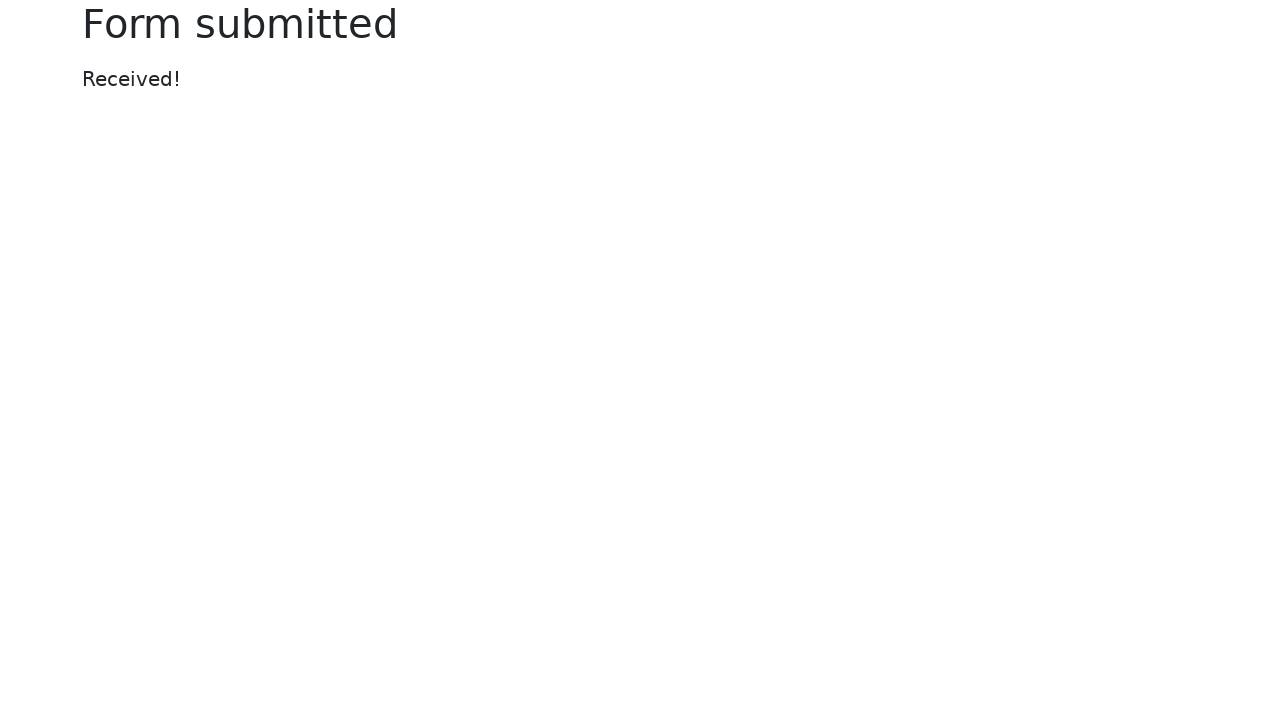

Success message appeared
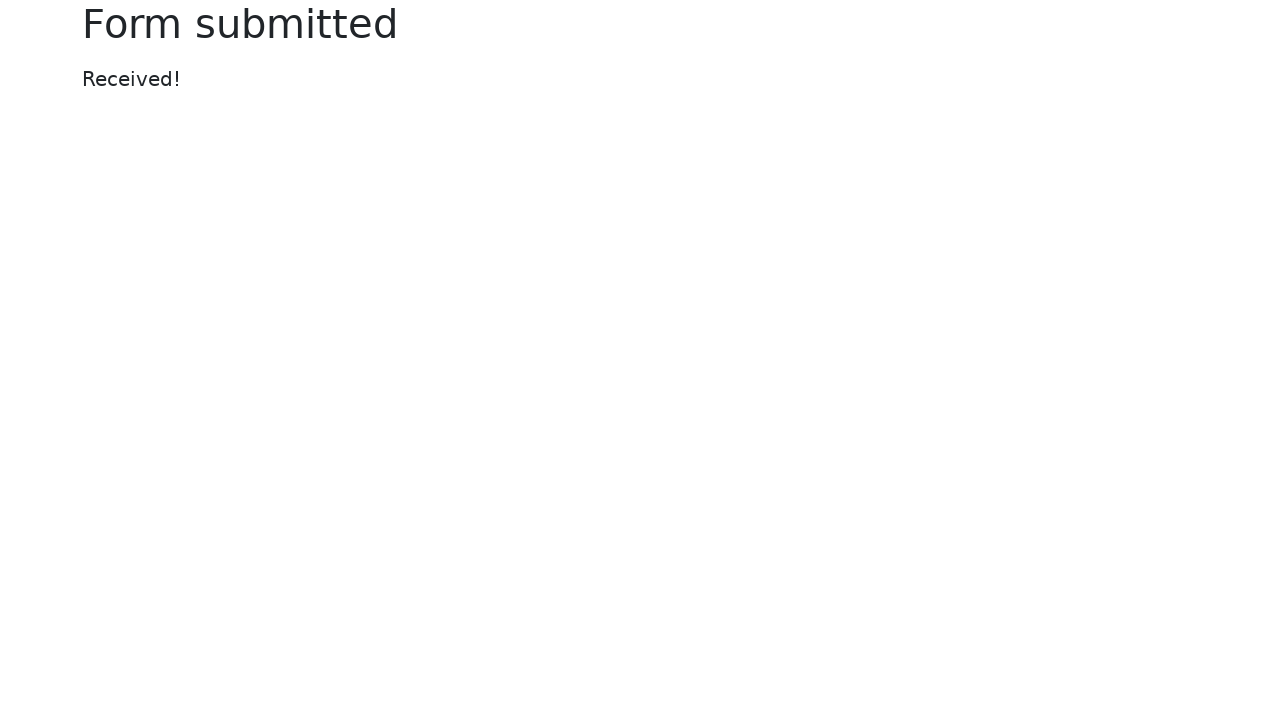

Located success message element
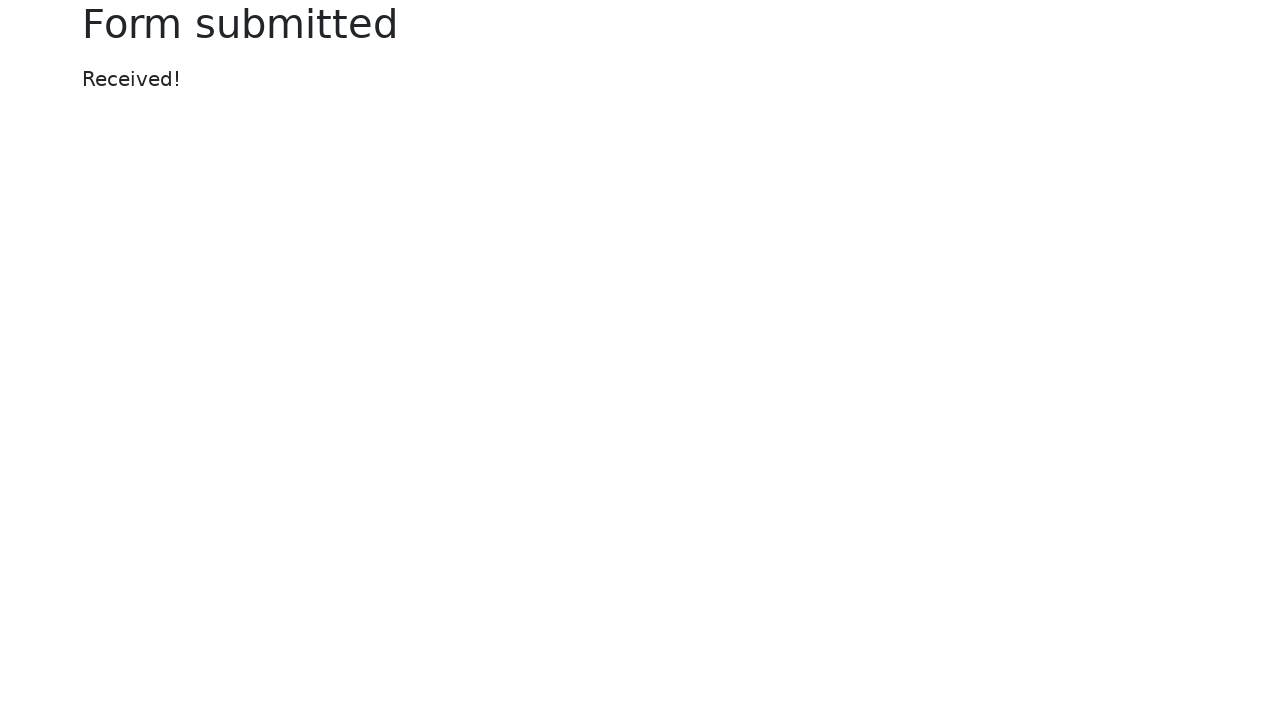

Verified success message displays 'Received!'
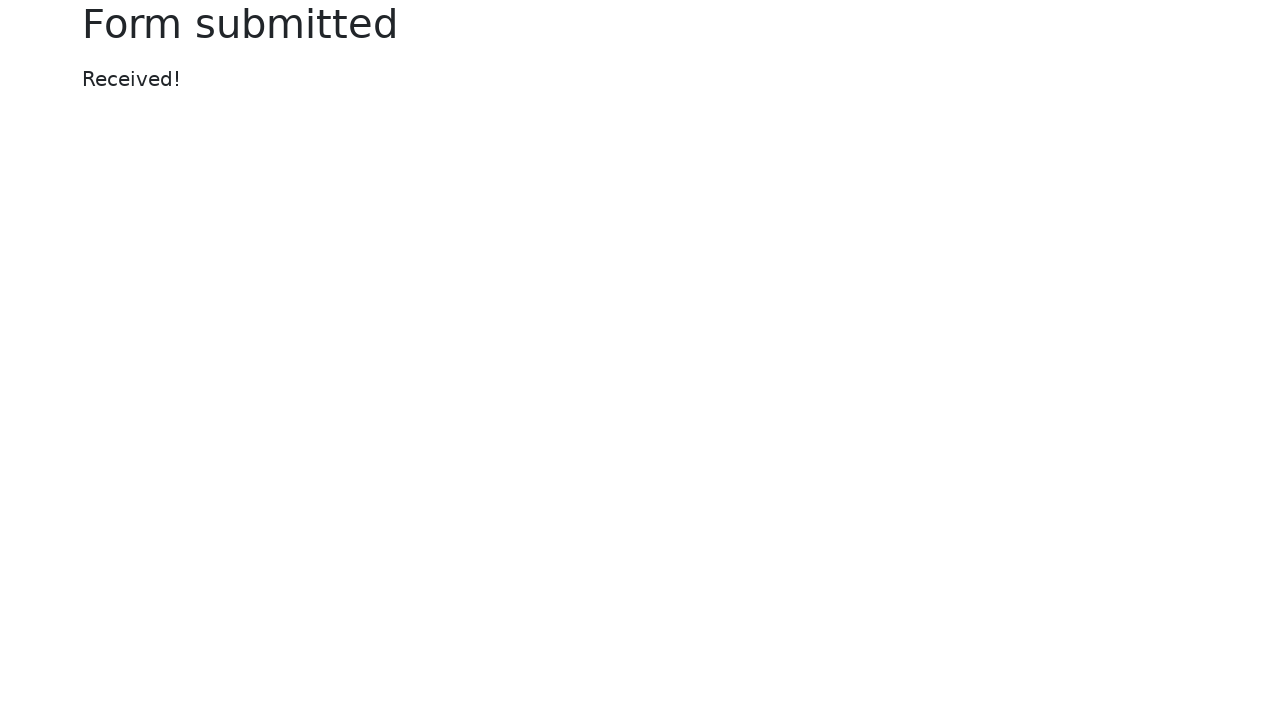

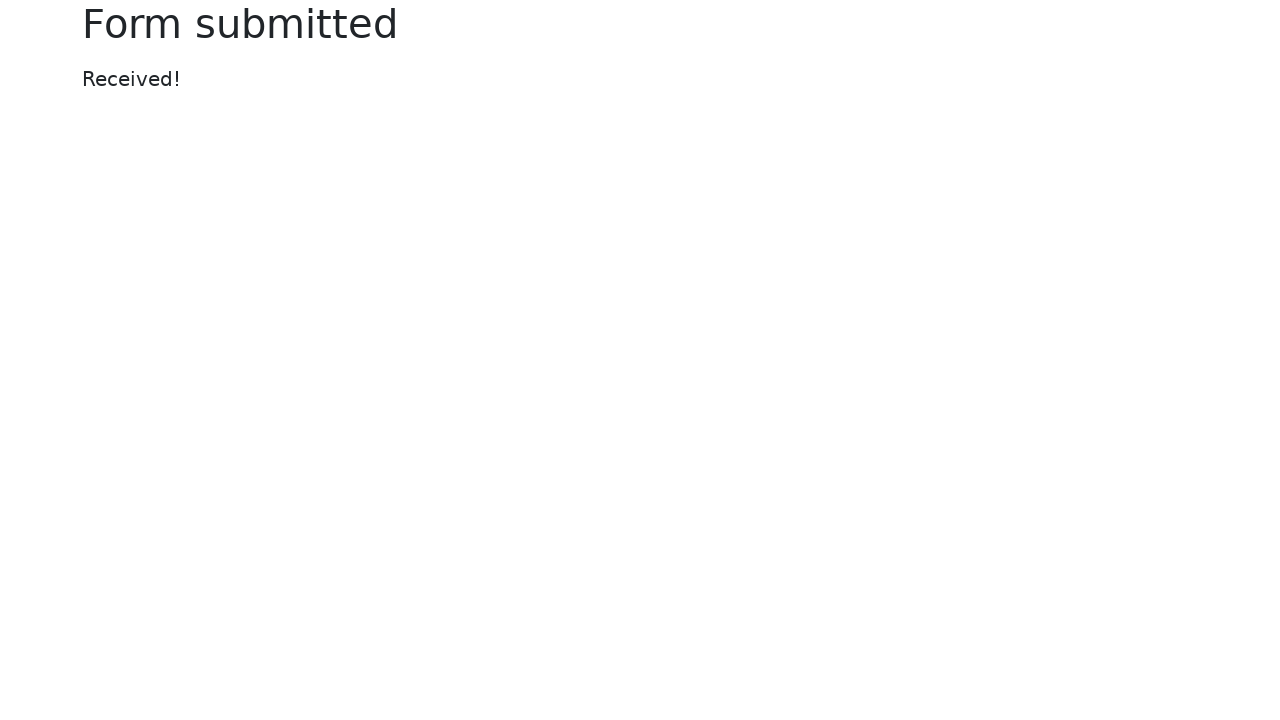